Tests e-commerce shopping cart flow by adding products to cart, navigating through categories, and completing checkout with order details.

Starting URL: https://www.demoblaze.com/index.html

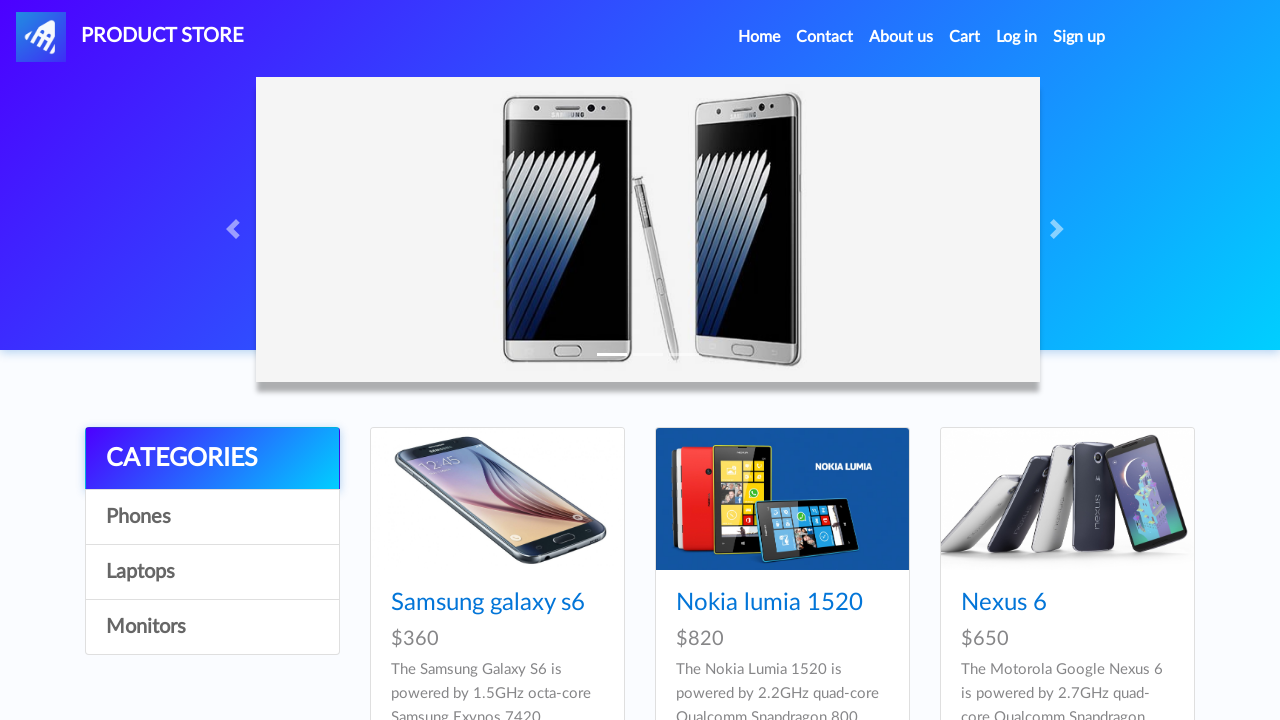

Clicked on Samsung Galaxy S7 product at (488, 361) on xpath=//a[normalize-space()='Samsung galaxy s7']
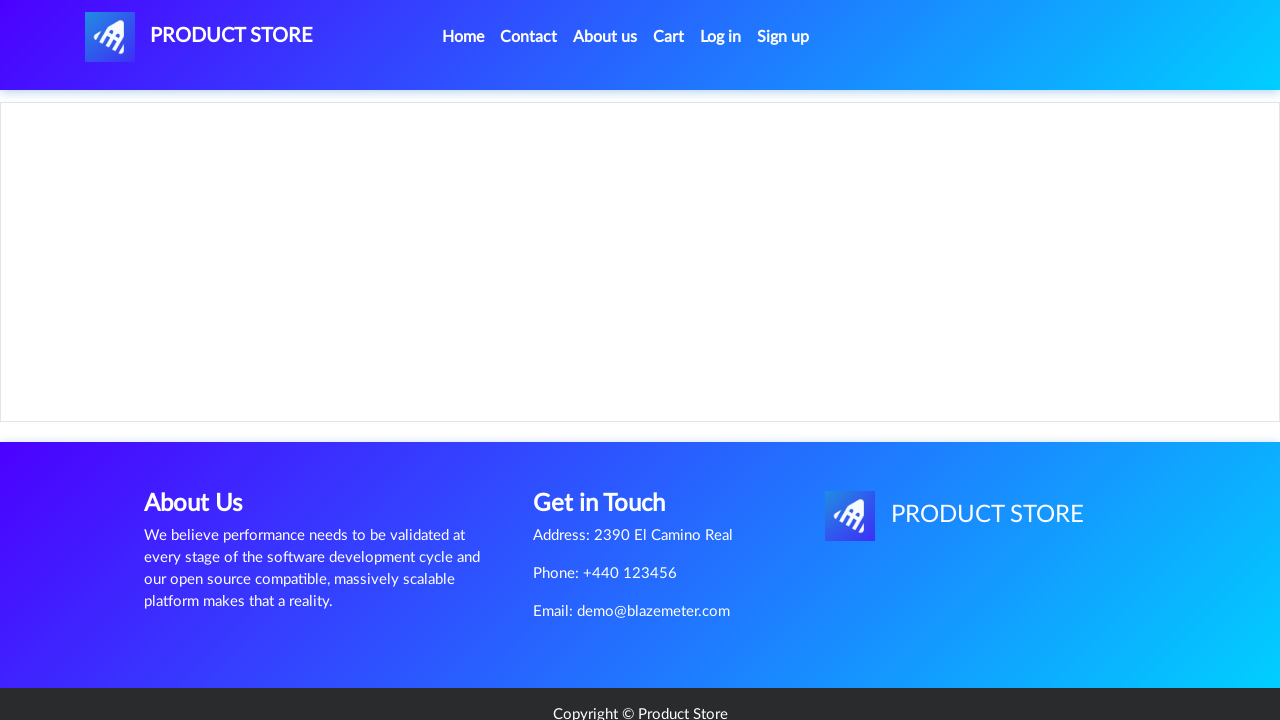

Product page loaded with Add to cart button visible
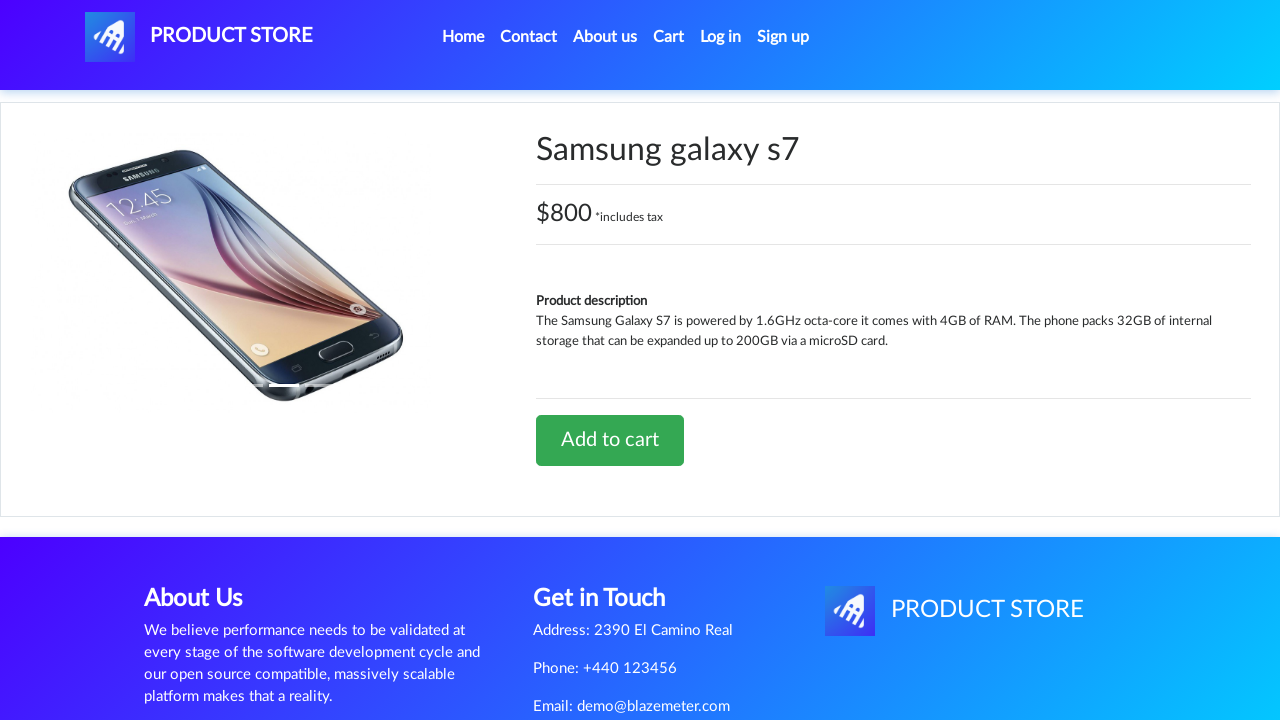

Clicked Add to cart button for Samsung Galaxy S7 at (610, 440) on xpath=//a[normalize-space()='Add to cart']
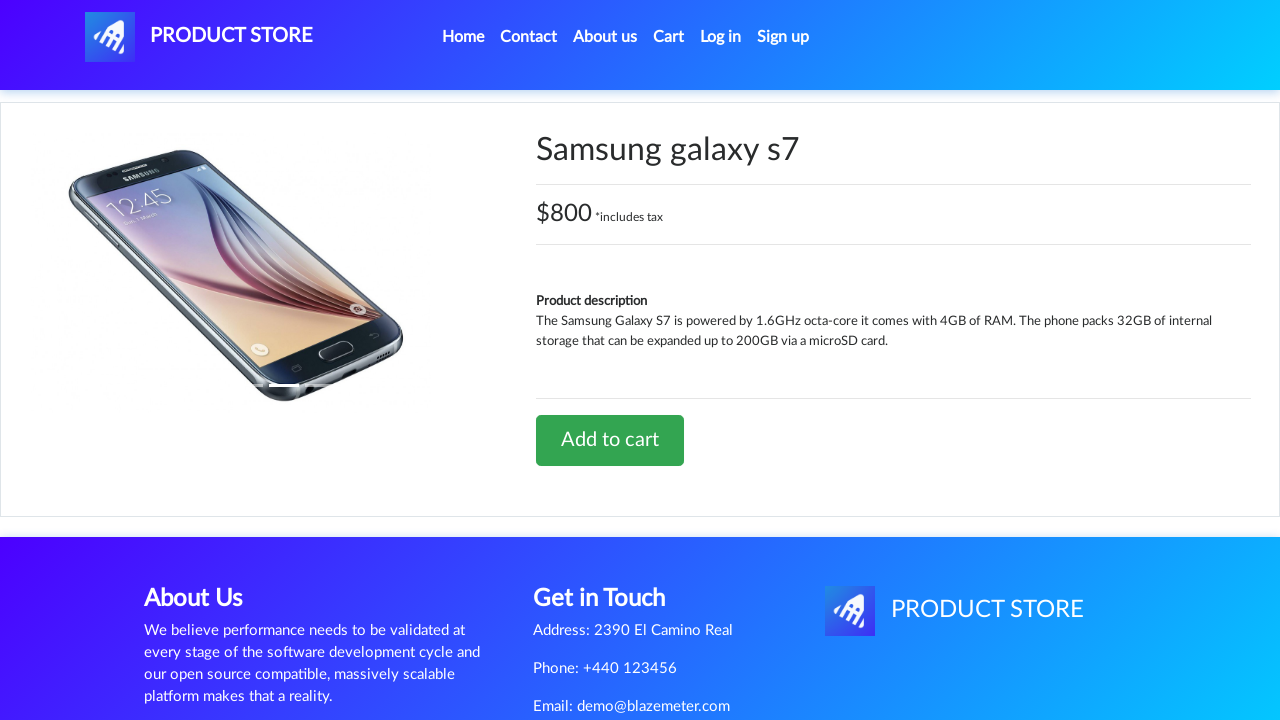

Alert dialog accepted for item added to cart
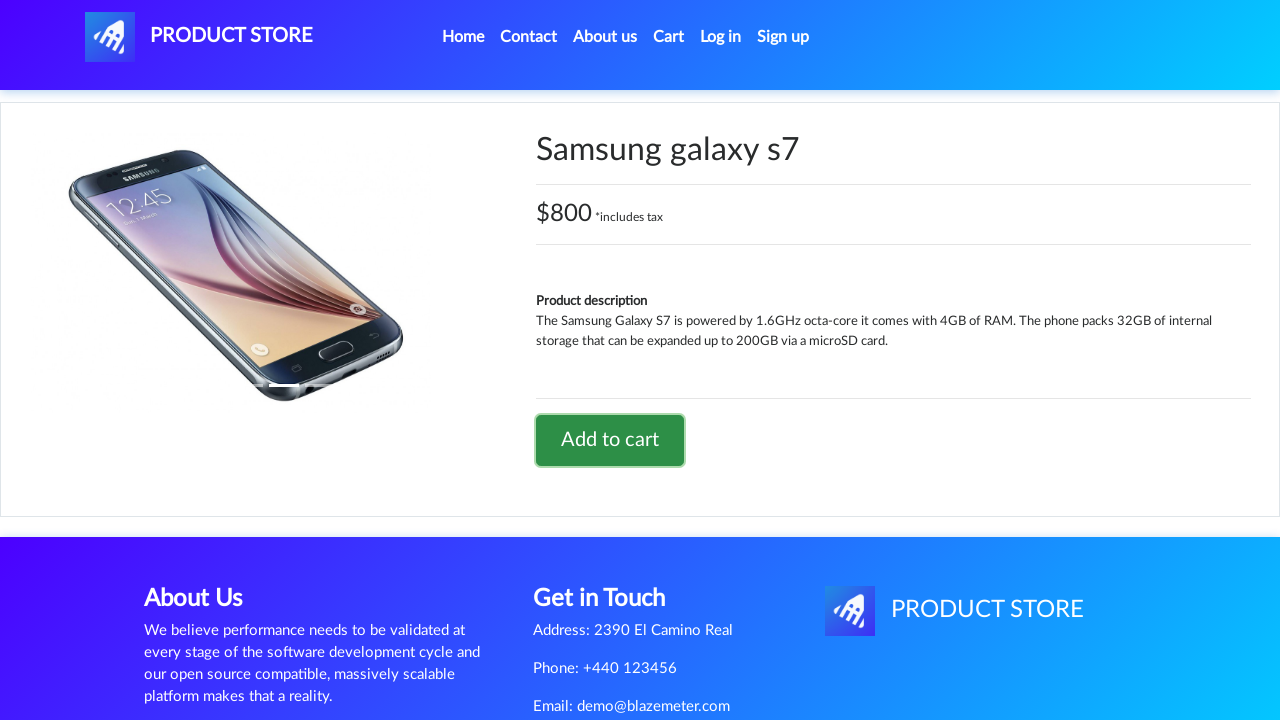

Clicked Home to navigate back to main page at (463, 37) on xpath=//li[@class='nav-item active']//a[@class='nav-link']
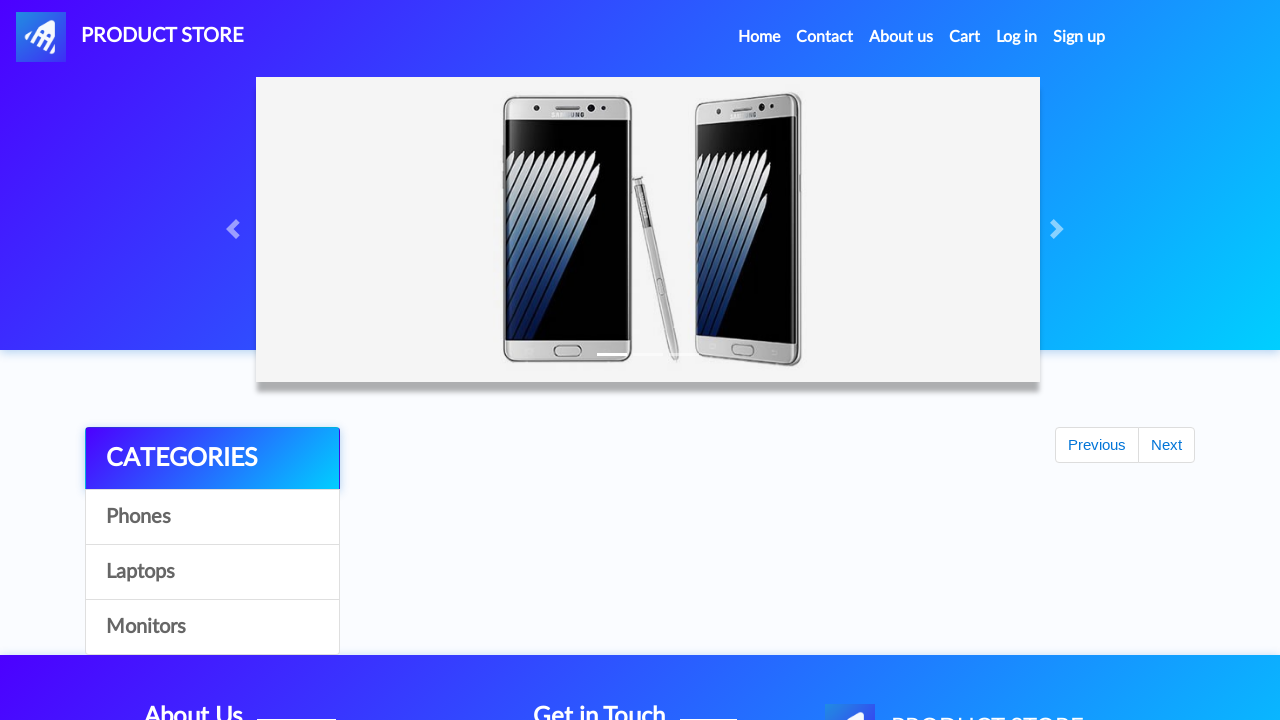

Laptops category link is visible
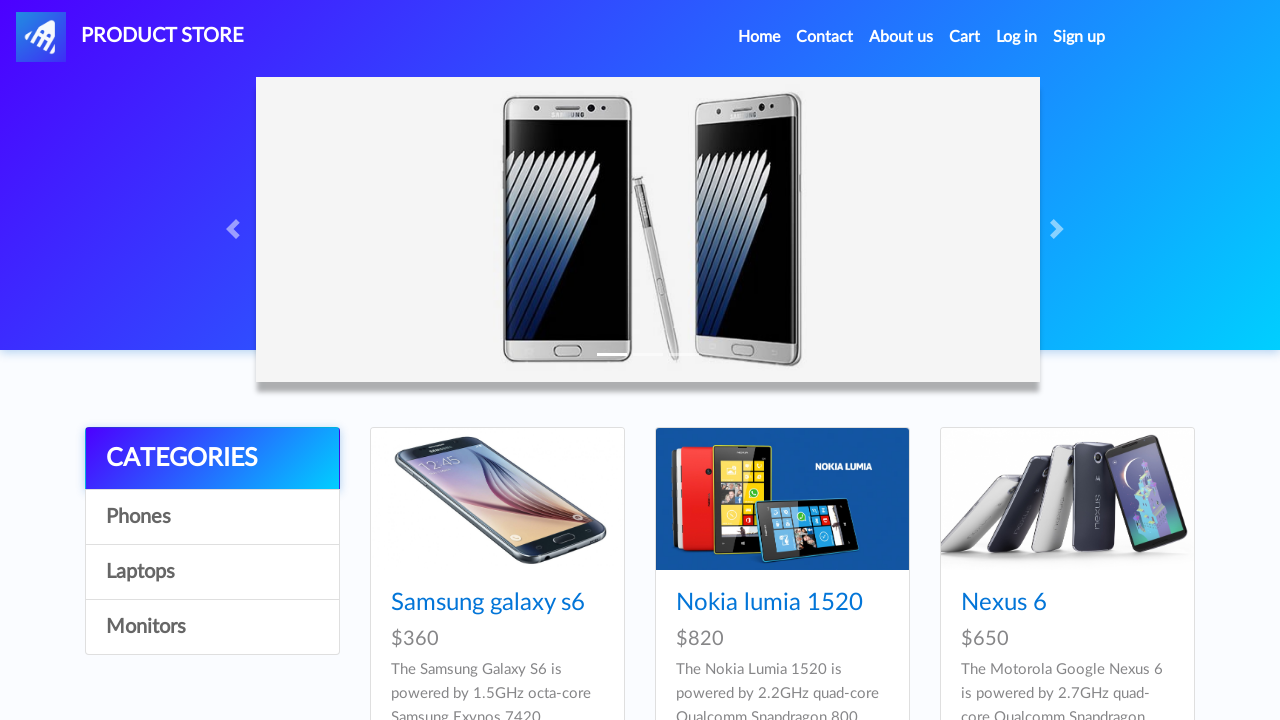

Clicked on Laptops category at (212, 572) on xpath=//a[normalize-space()='Laptops']
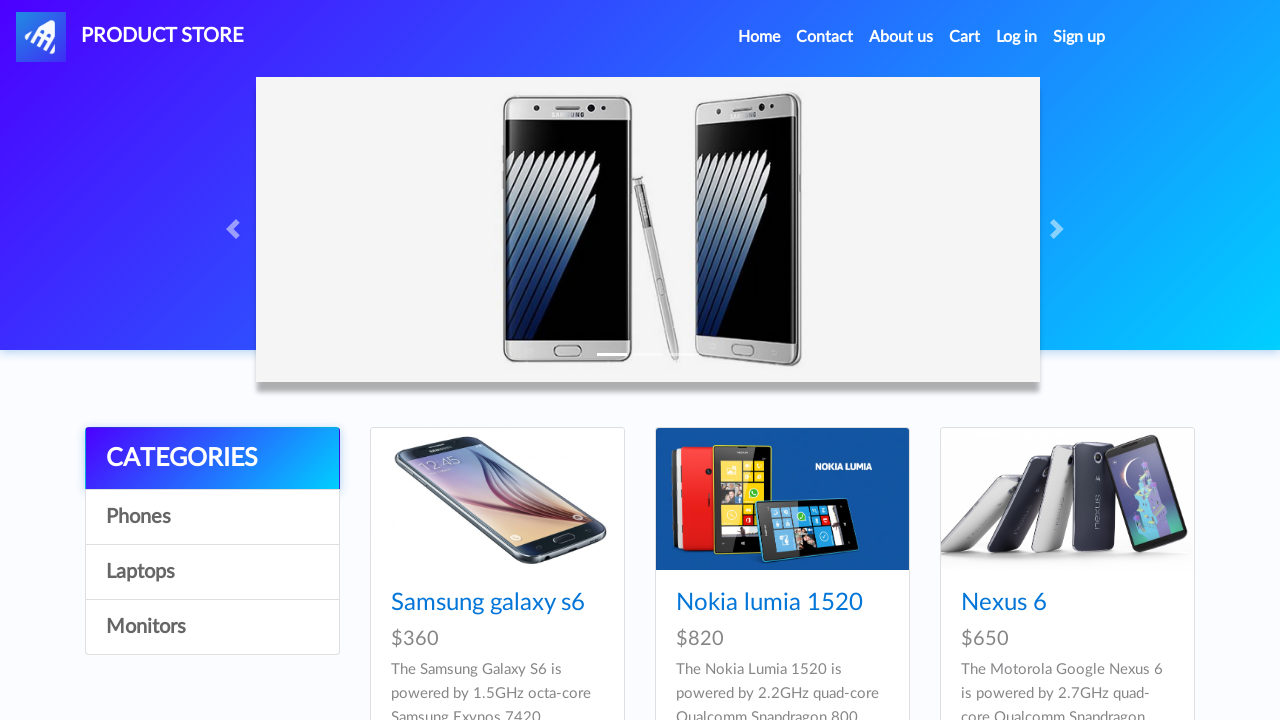

MacBook Pro product is visible in Laptops category
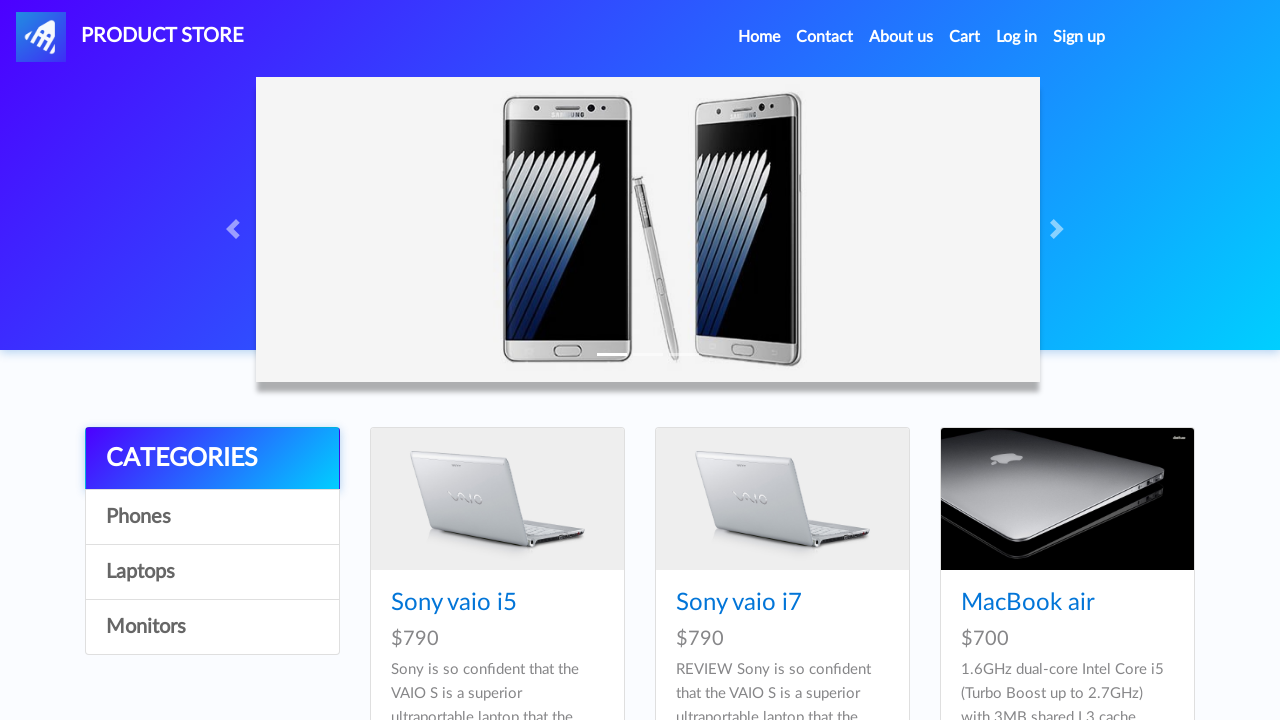

Clicked on MacBook Pro product at (1033, 361) on xpath=//a[normalize-space()='MacBook Pro']
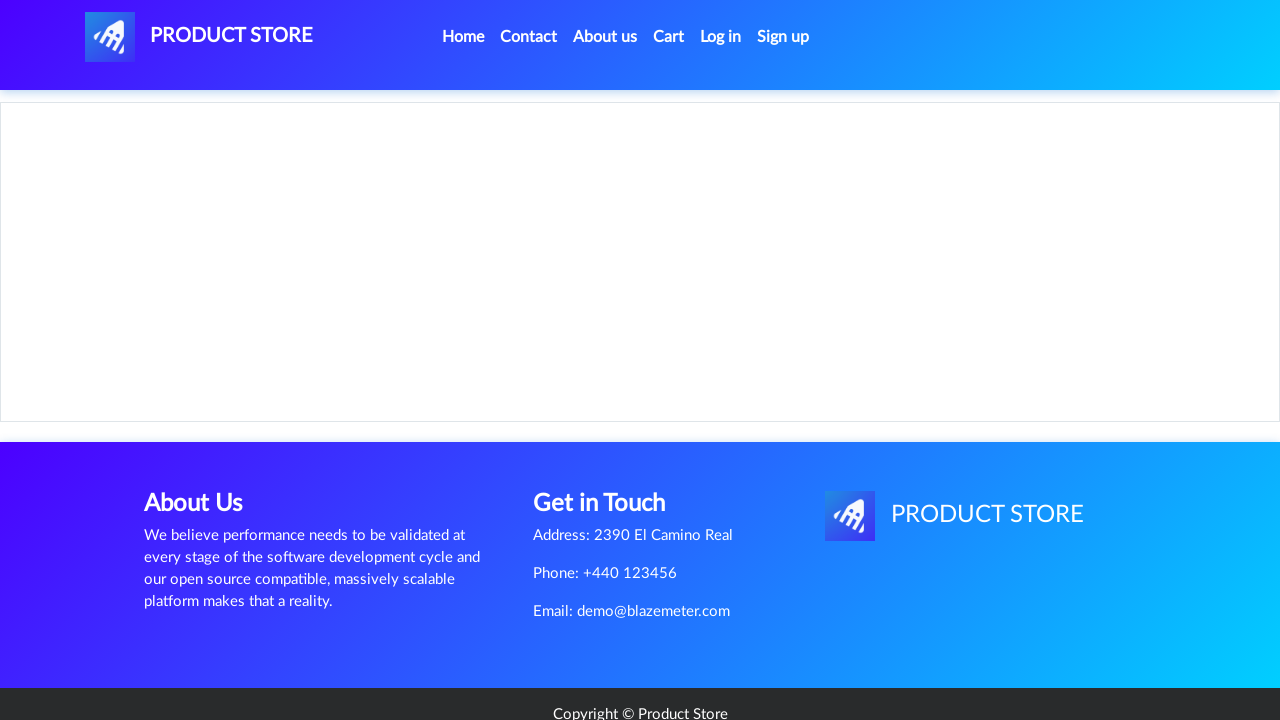

MacBook Pro product page loaded with Add to cart button
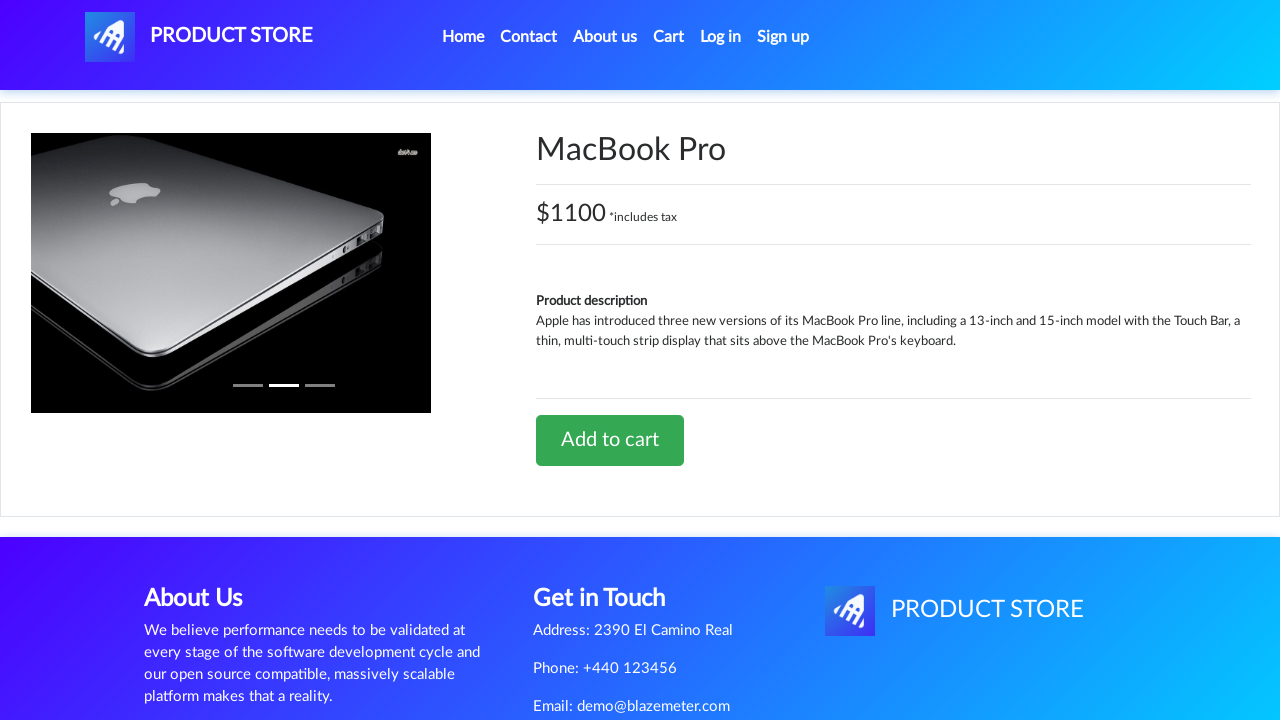

Clicked Add to cart button for MacBook Pro at (610, 440) on xpath=//a[normalize-space()='Add to cart']
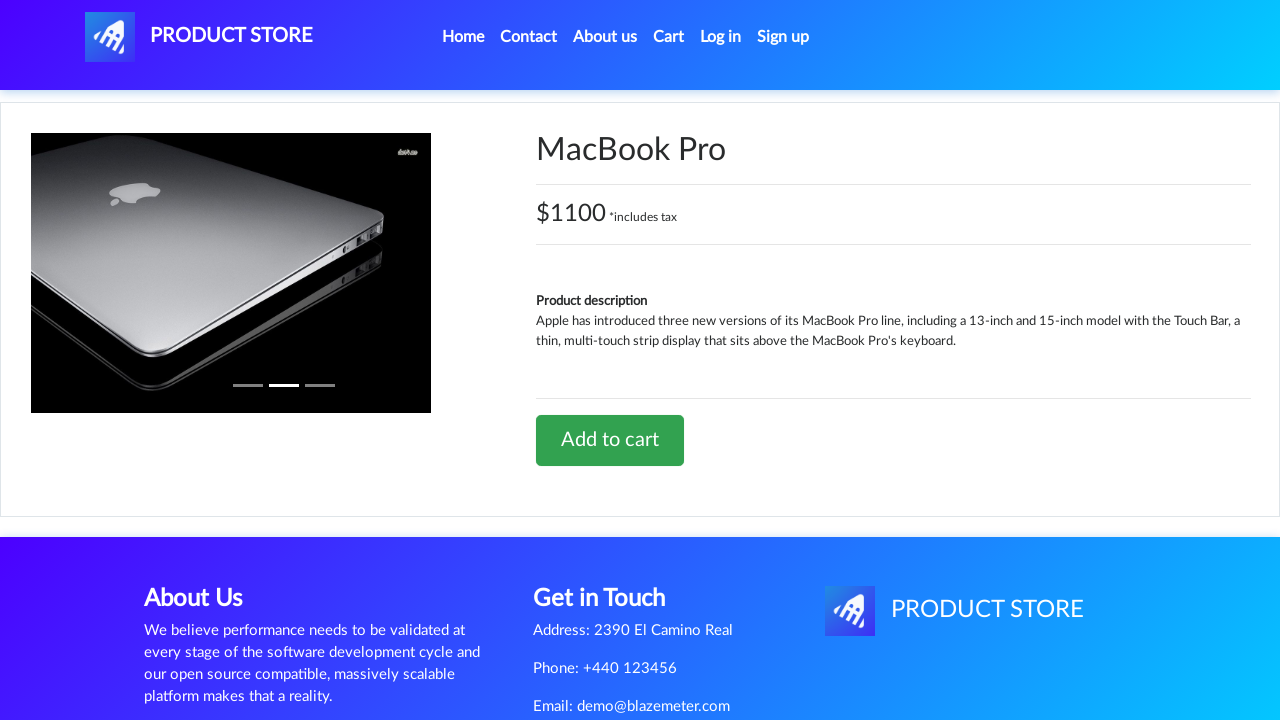

Alert dialog accepted for MacBook Pro added to cart
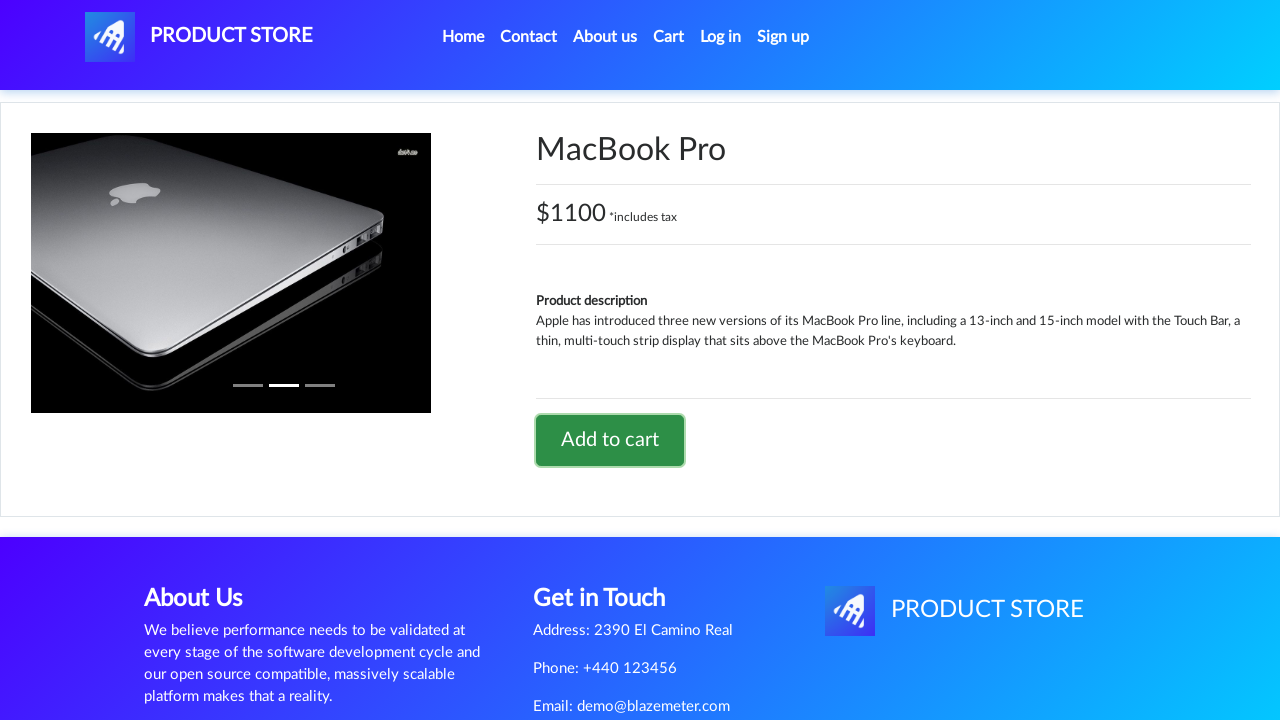

Clicked on cart icon to view shopping cart at (669, 37) on #cartur
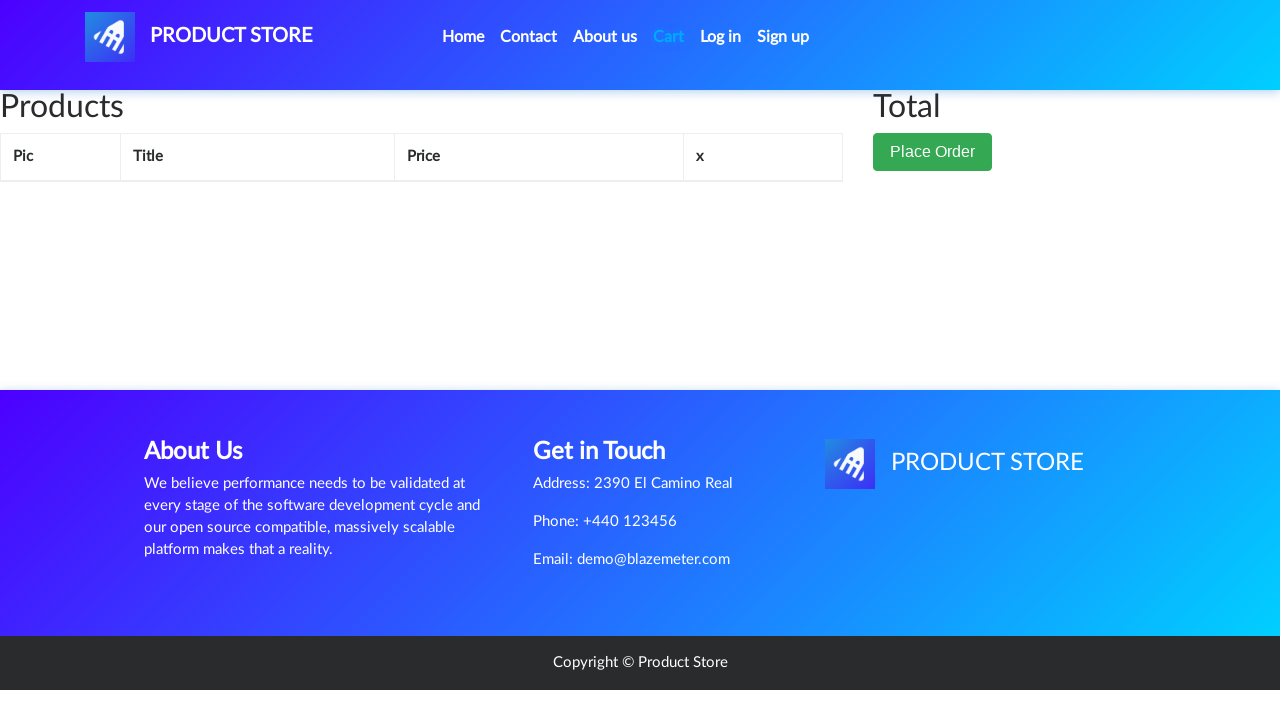

Cart page loaded with Place Order button visible
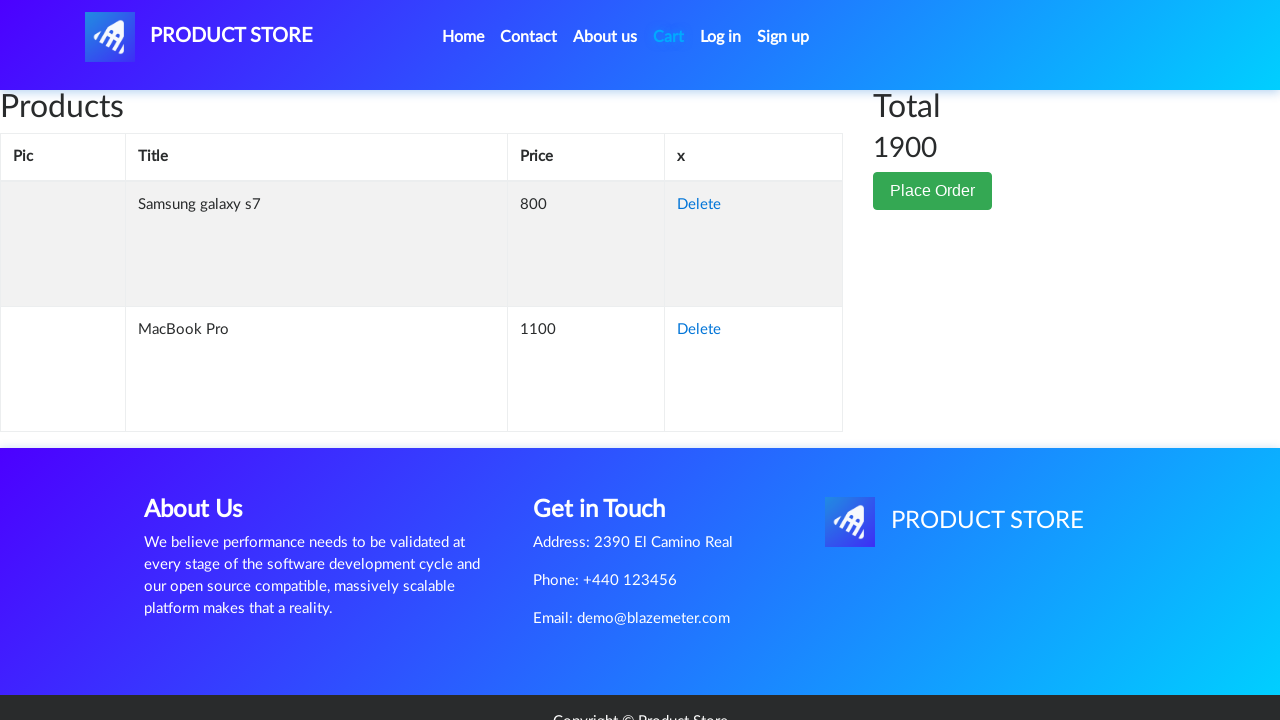

Clicked Place Order button at (933, 191) on xpath=//button[normalize-space()='Place Order']
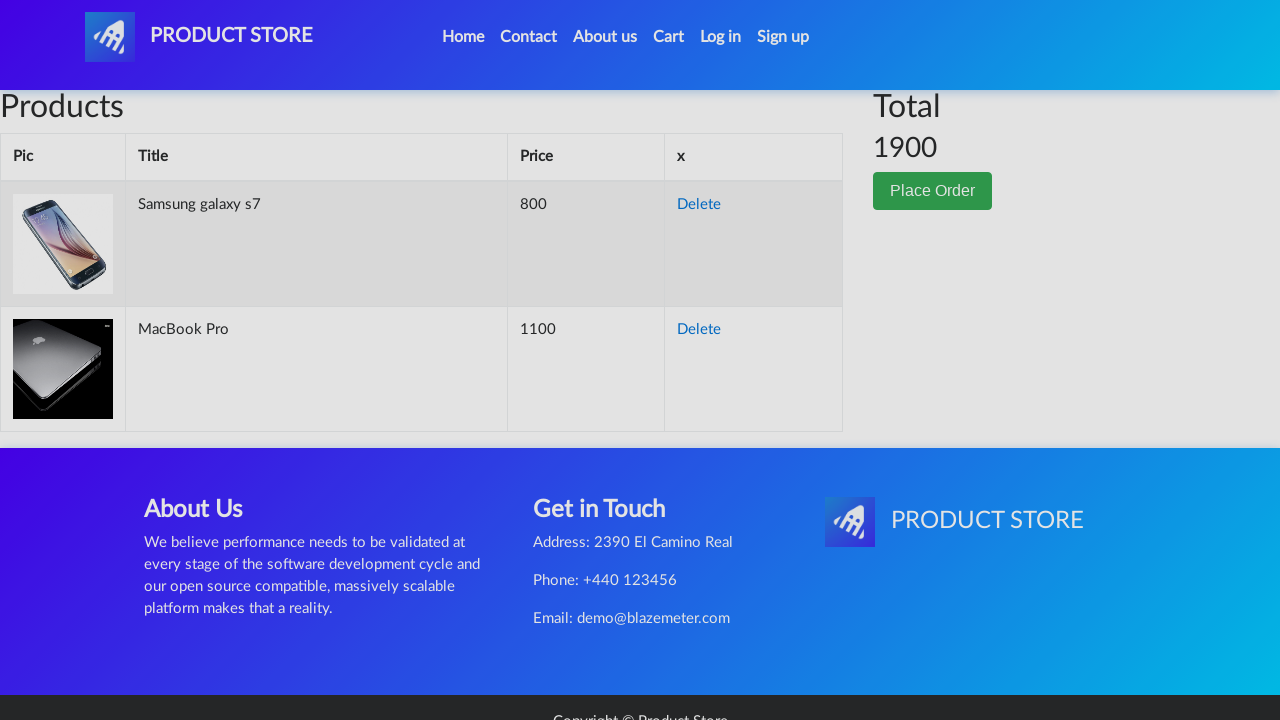

Order form loaded with name field visible
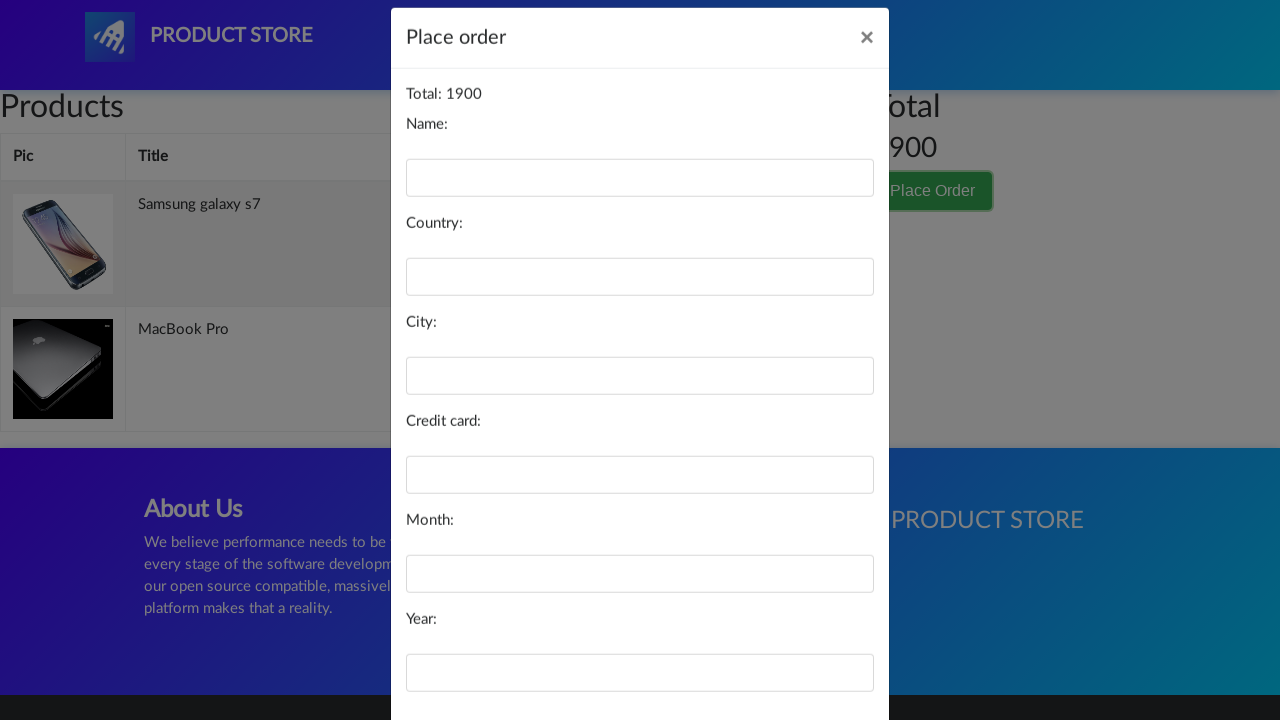

Filled name field with 'Robert Johnson' on #name
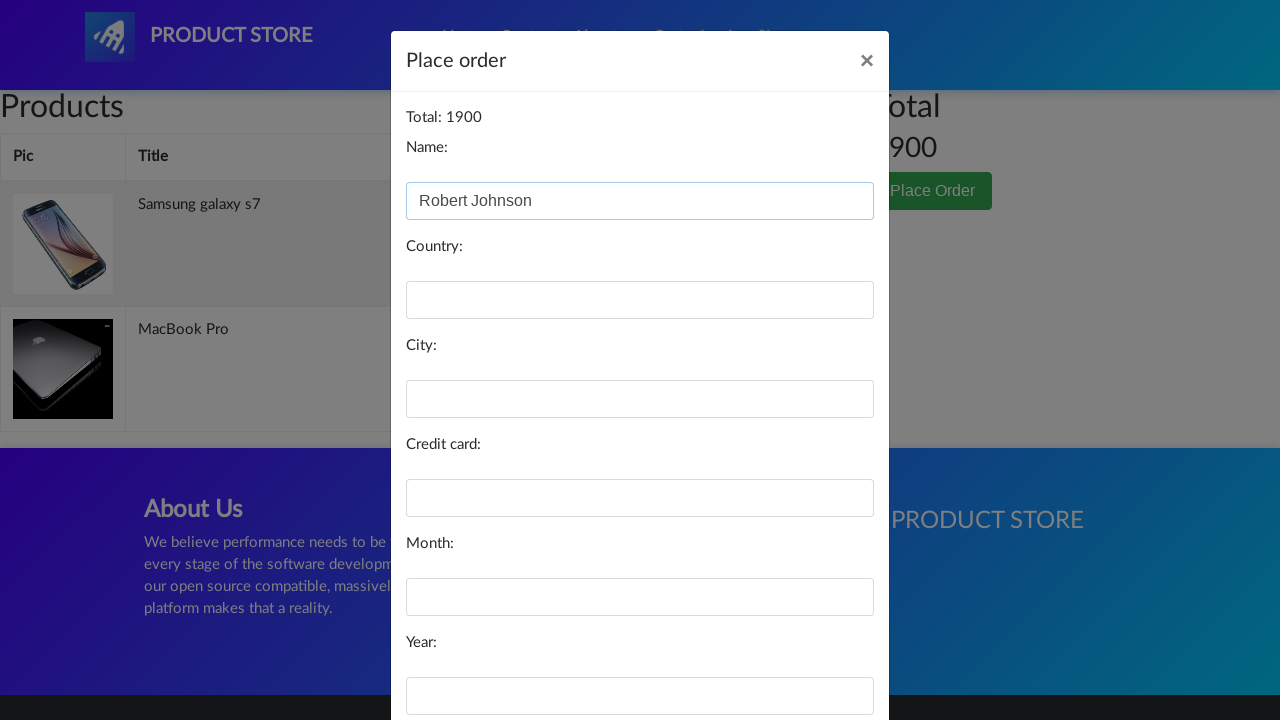

Filled country field with 'Canada' on #country
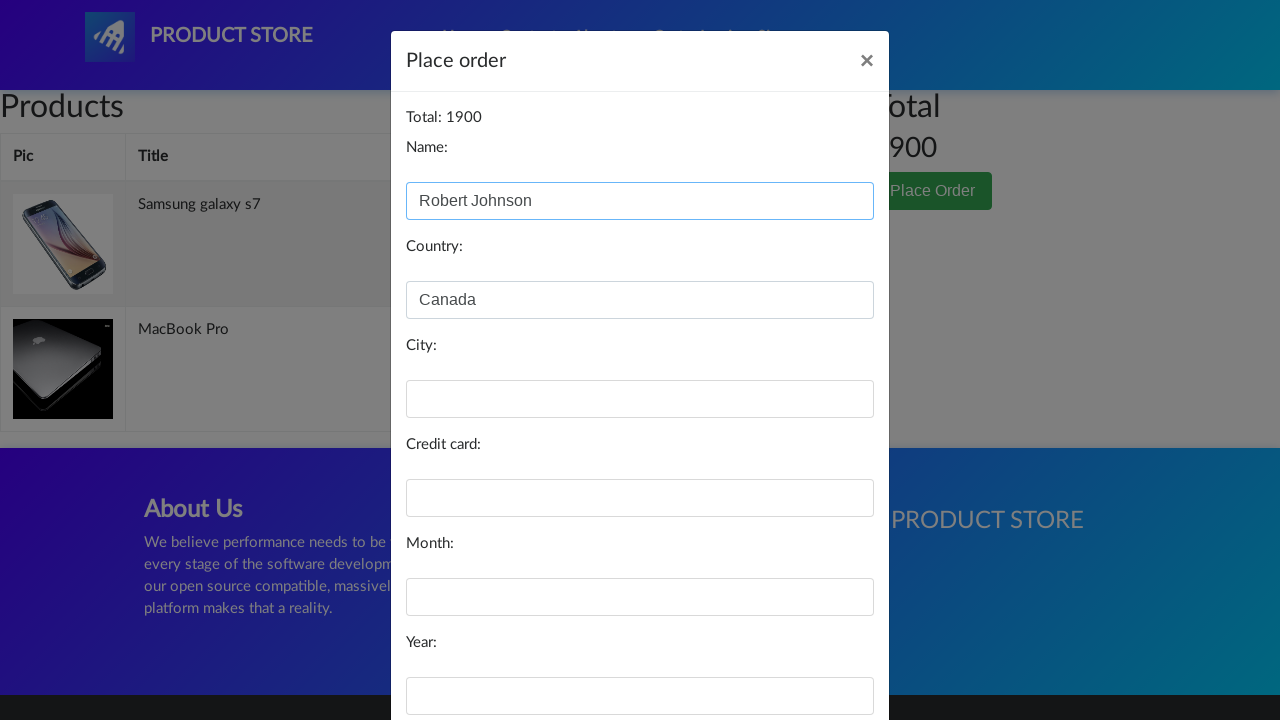

Filled city field with 'Toronto' on #city
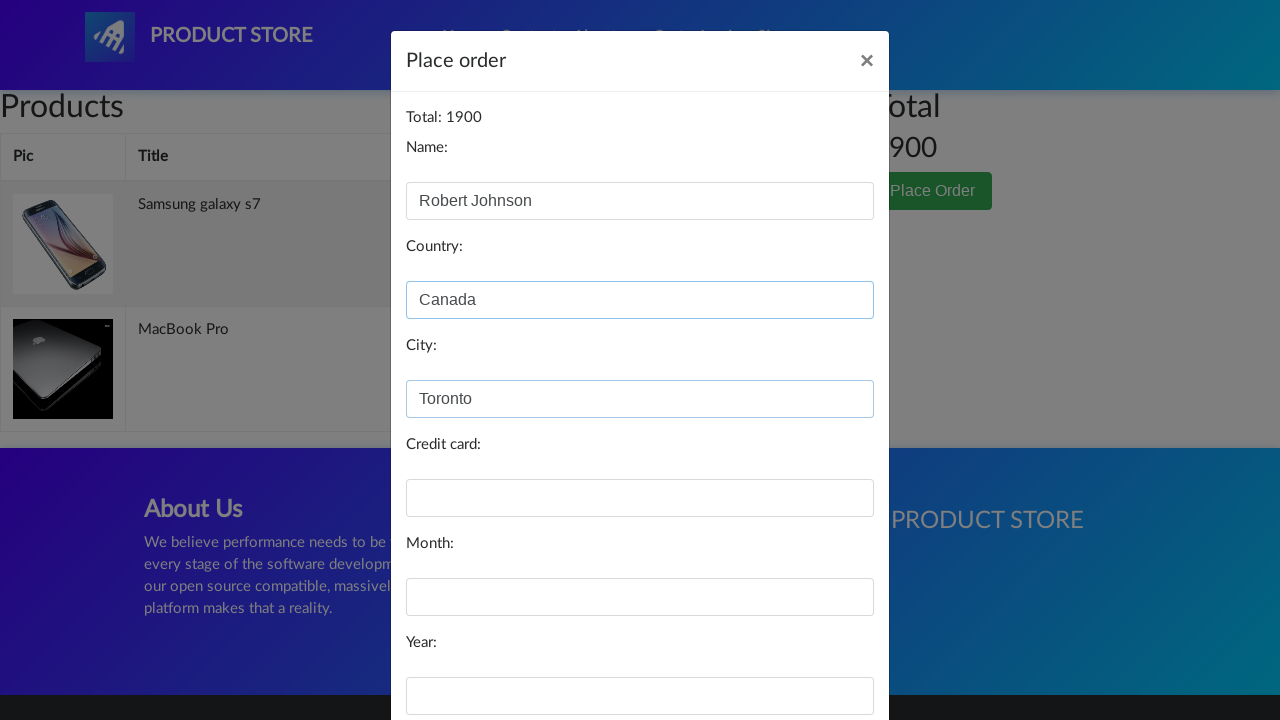

Filled card field with credit card number on #card
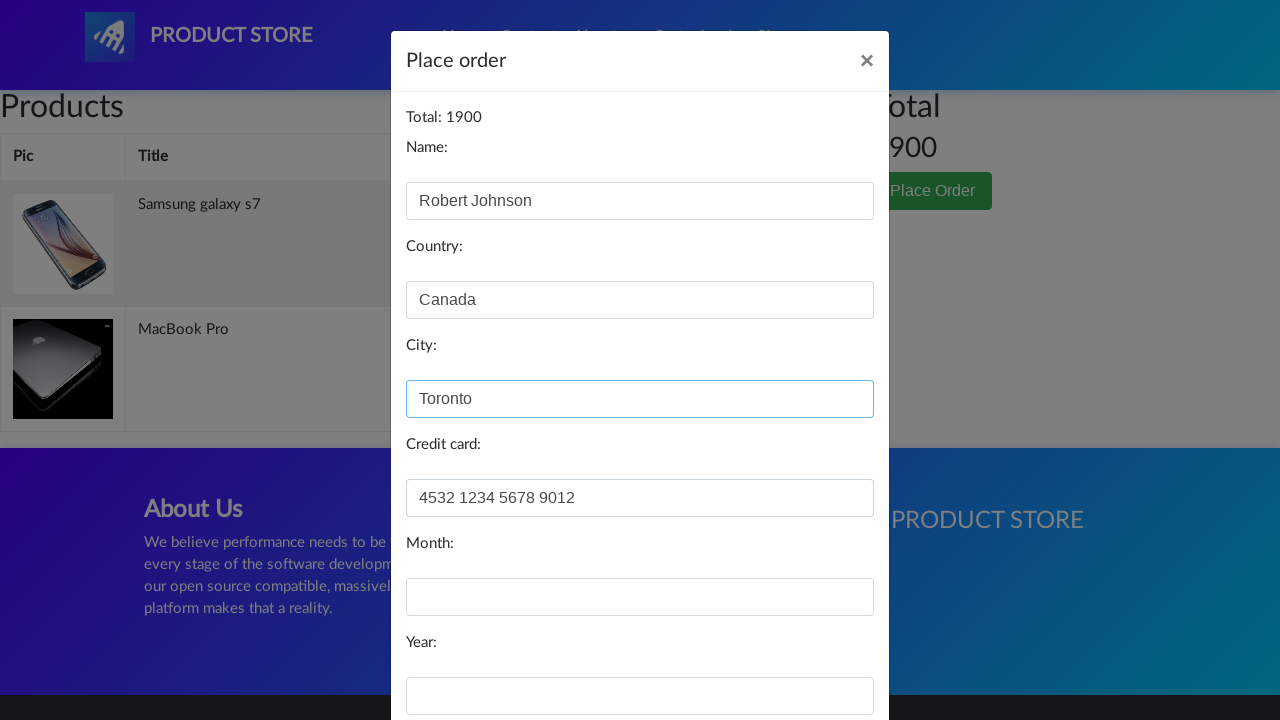

Filled month field with 'September' on #month
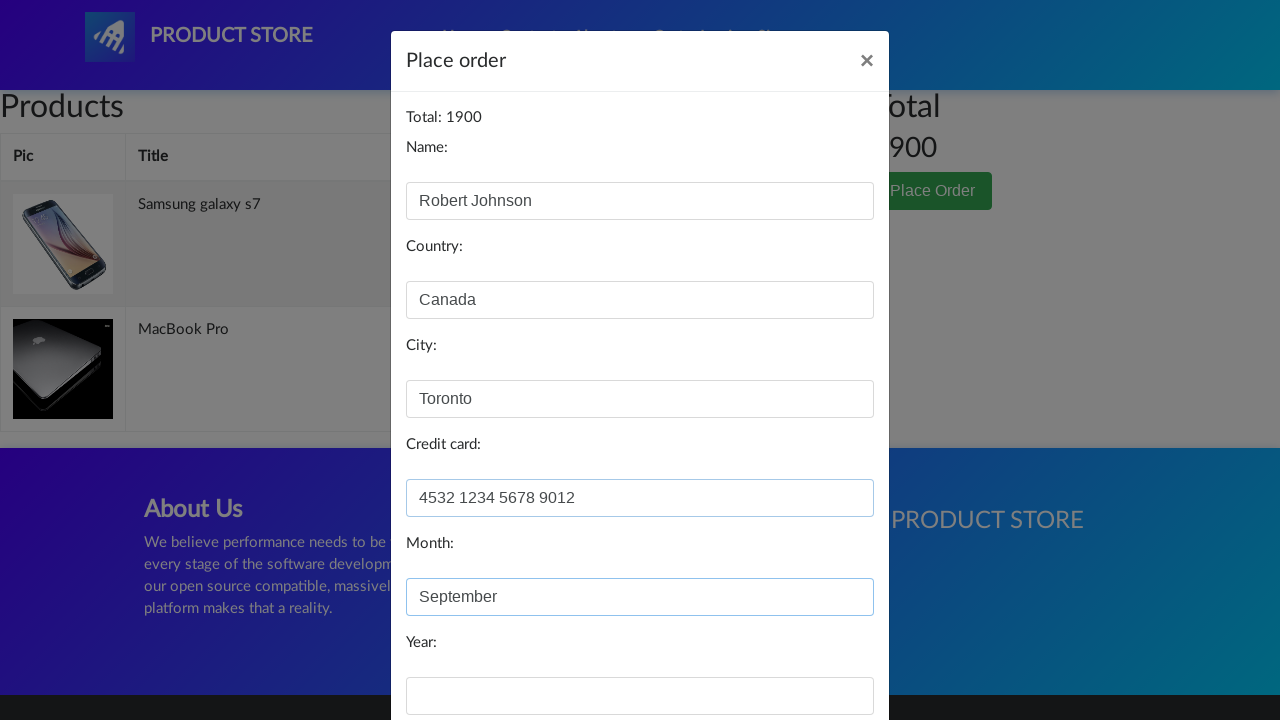

Filled year field with '2026' on #year
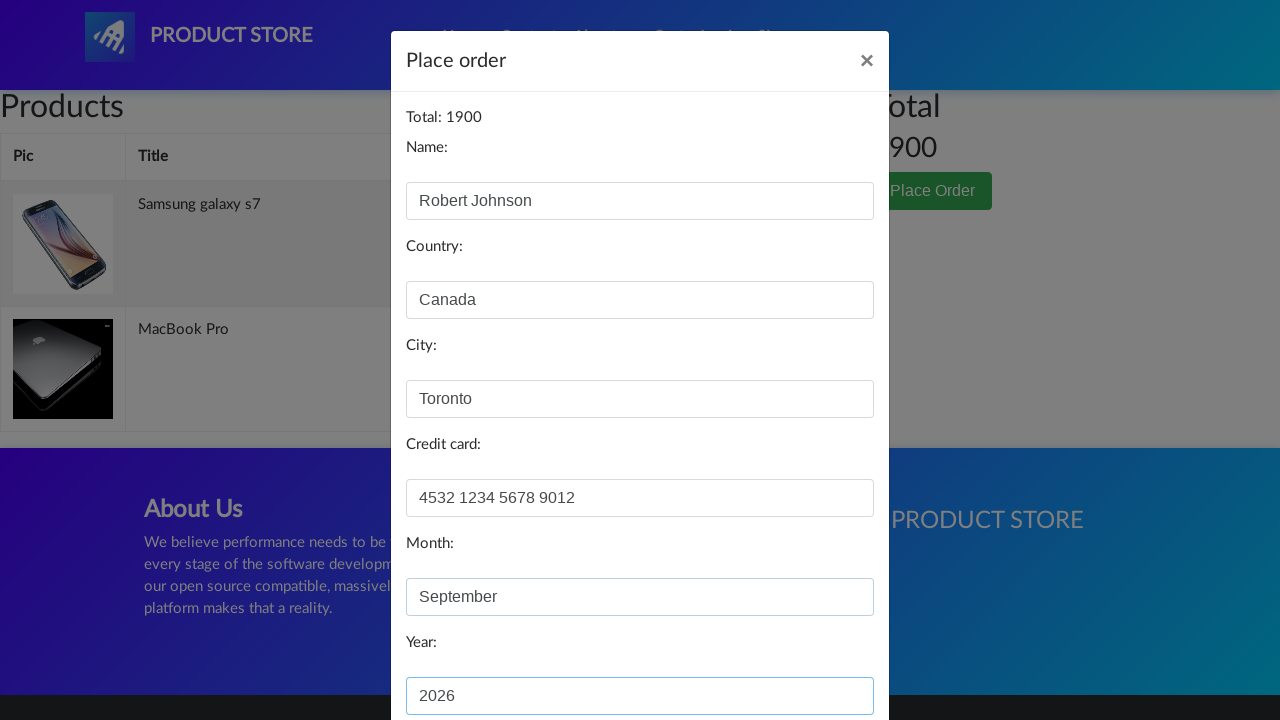

Clicked Purchase button to complete order at (823, 655) on xpath=//button[normalize-space()='Purchase']
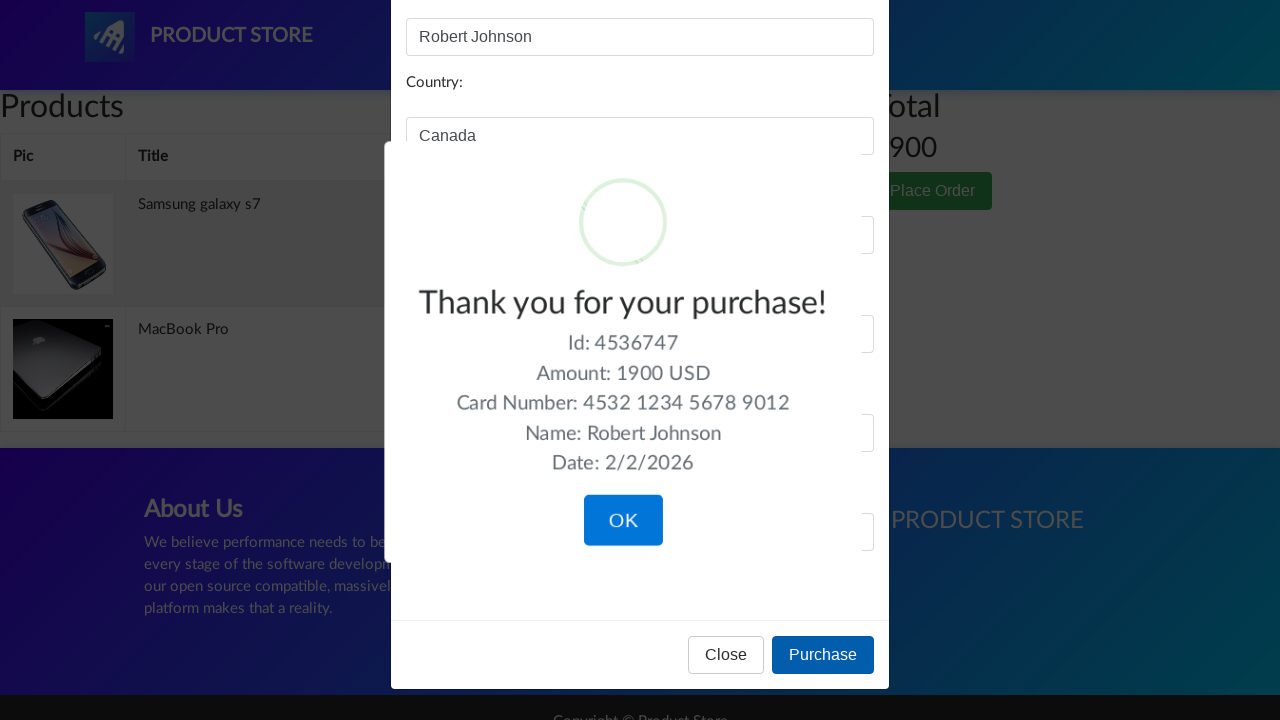

Order confirmation dialog appeared
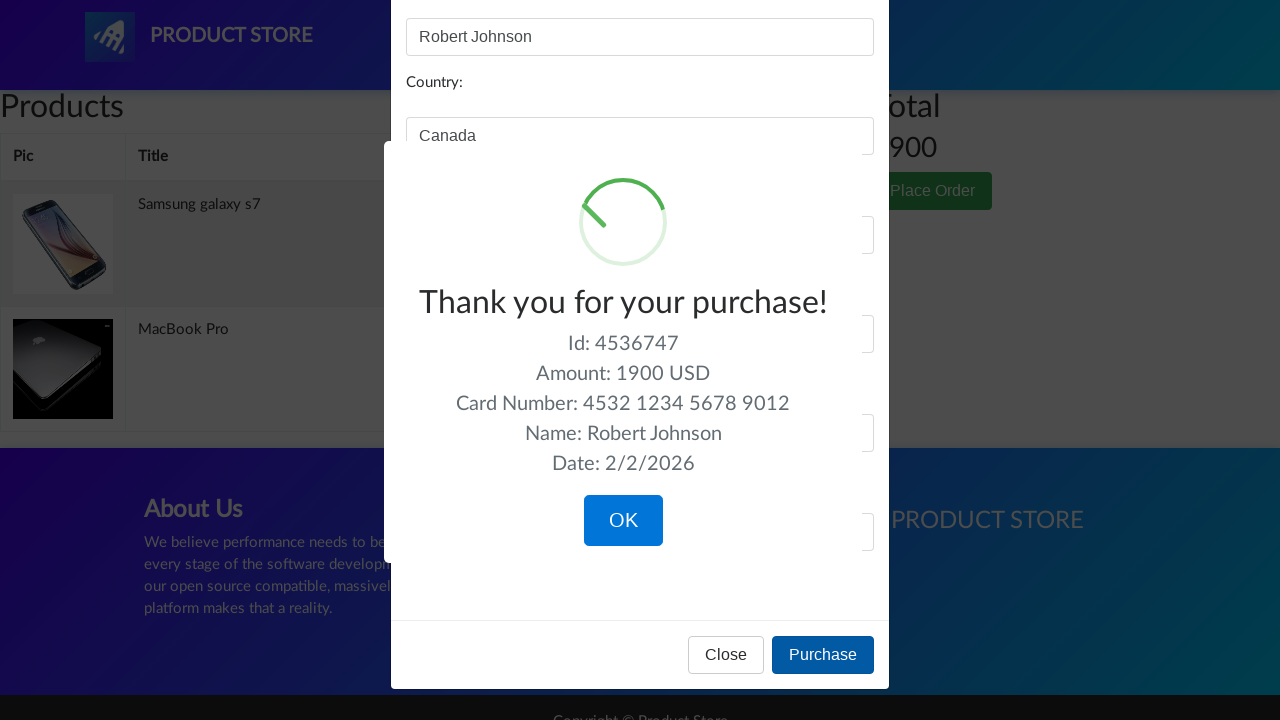

Clicked OK button to confirm order completion at (623, 521) on xpath=//button[normalize-space()='OK']
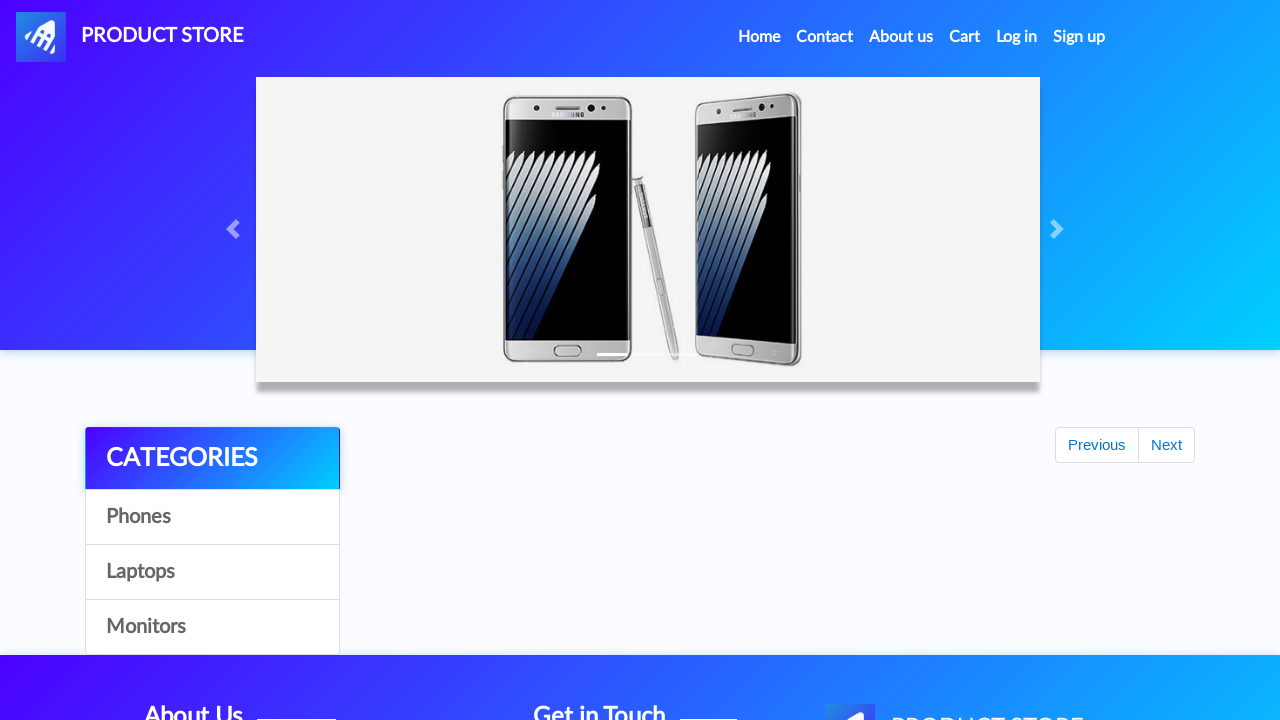

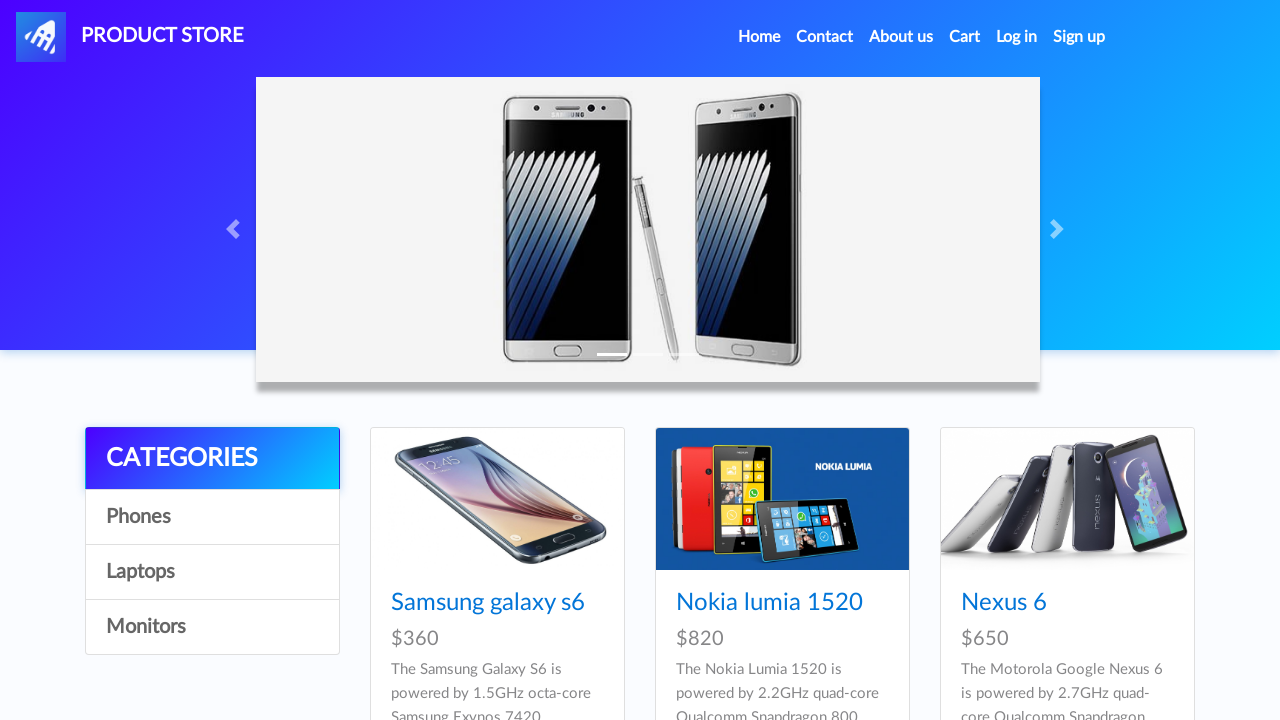